Tests JavaScript alert dialog by clicking a button to trigger an alert, verifying the alert text is "Hello world!", and accepting the alert (alternative wait pattern).

Starting URL: https://bonigarcia.dev/selenium-webdriver-java/dialog-boxes.html

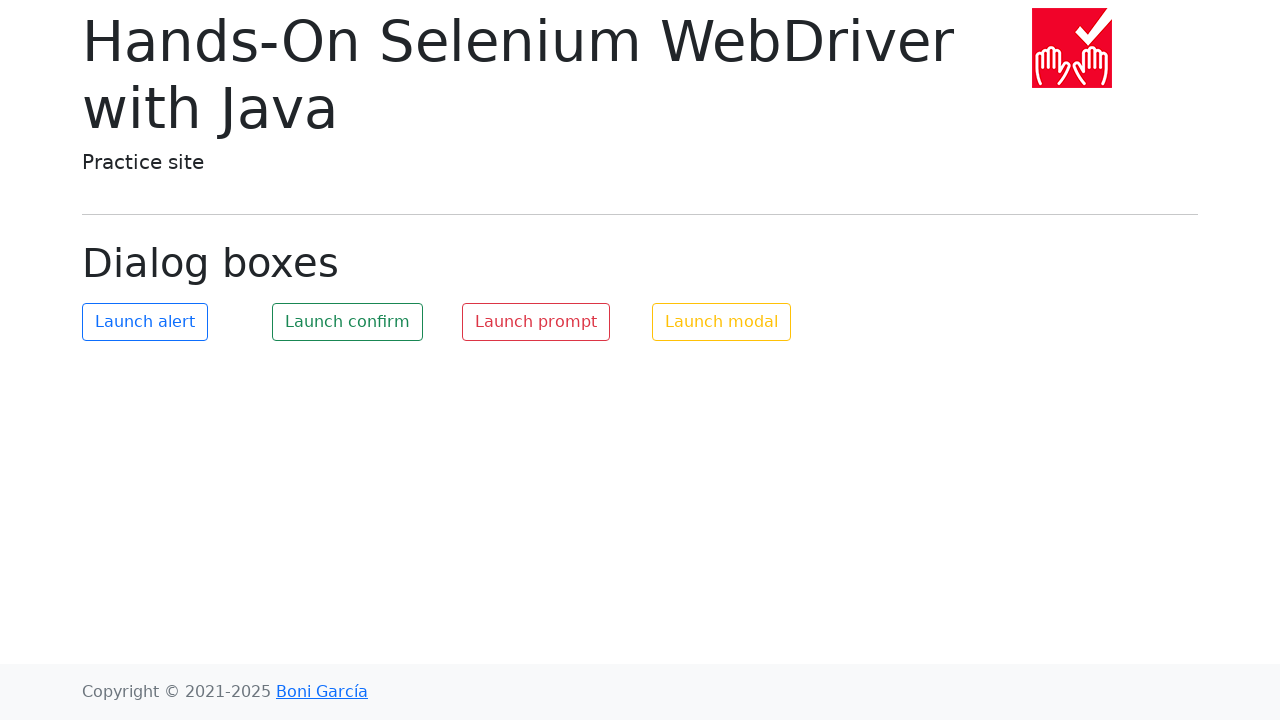

Set up dialog handler for alert
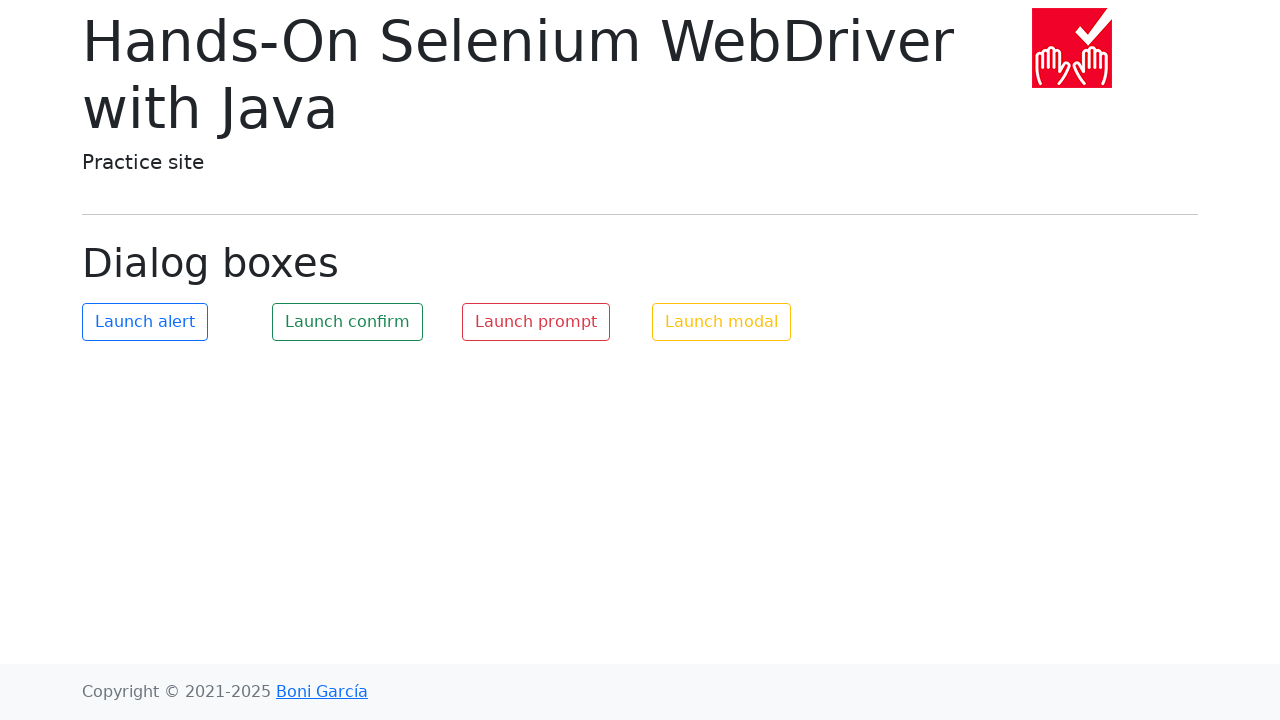

Clicked the alert trigger button at (145, 322) on #my-alert
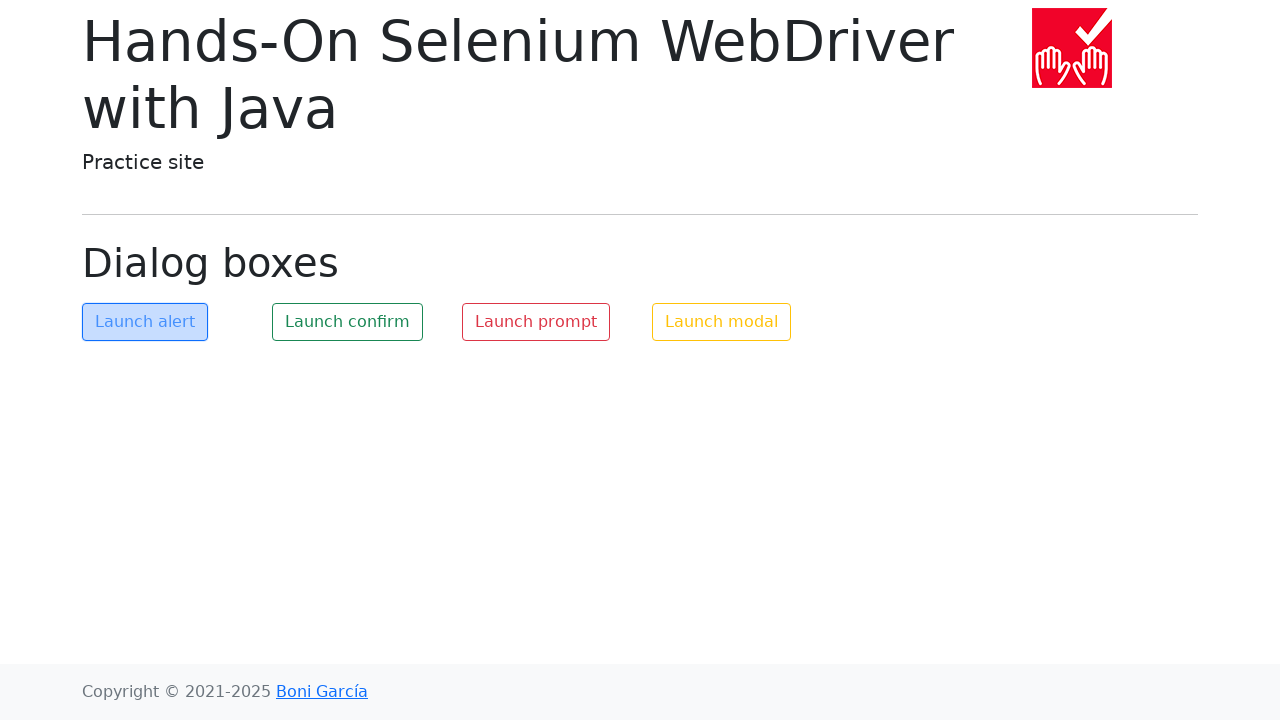

Waited for alert dialog to be processed
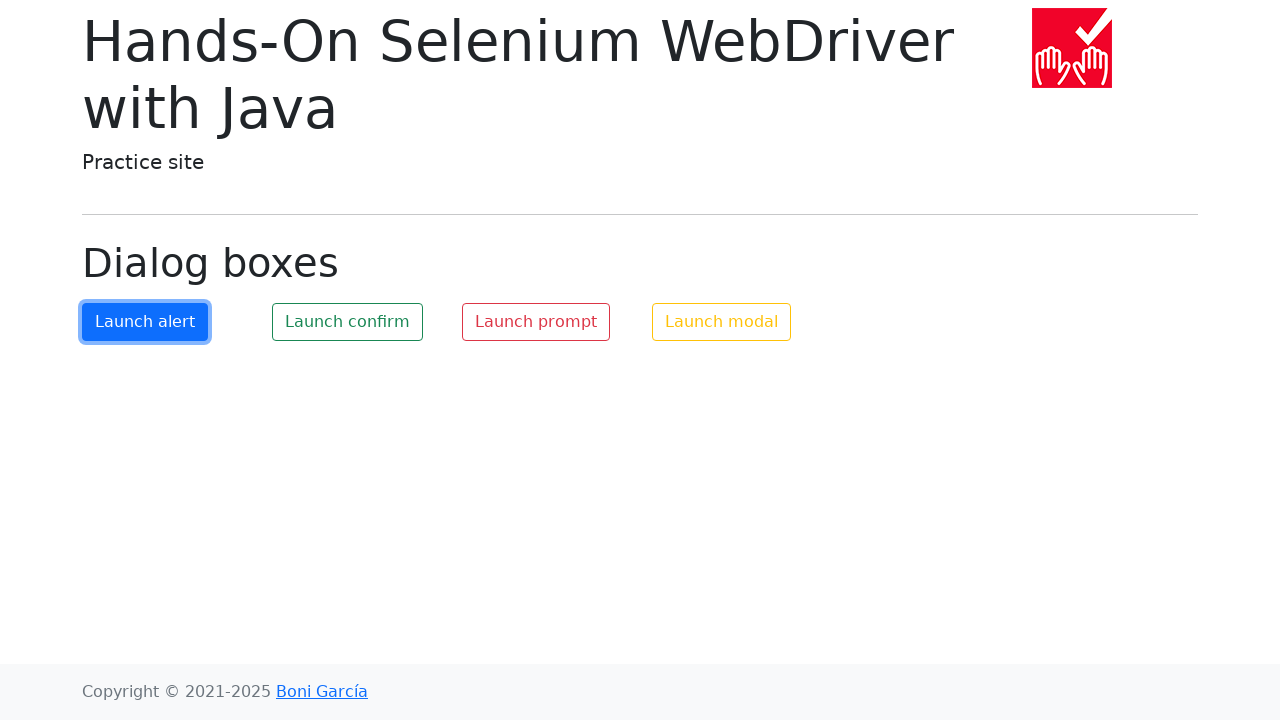

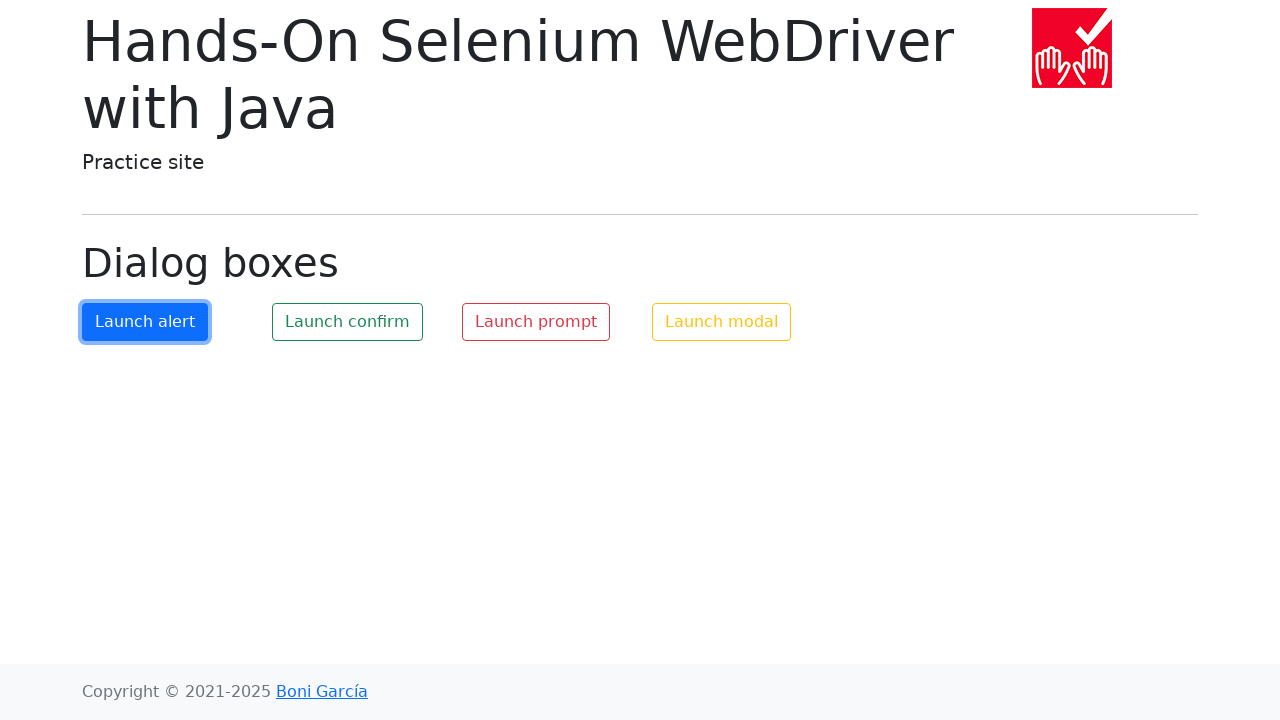